Tests the Python.org search functionality by entering "pycon" as a search query and submitting the form to verify search results are returned.

Starting URL: http://www.python.org

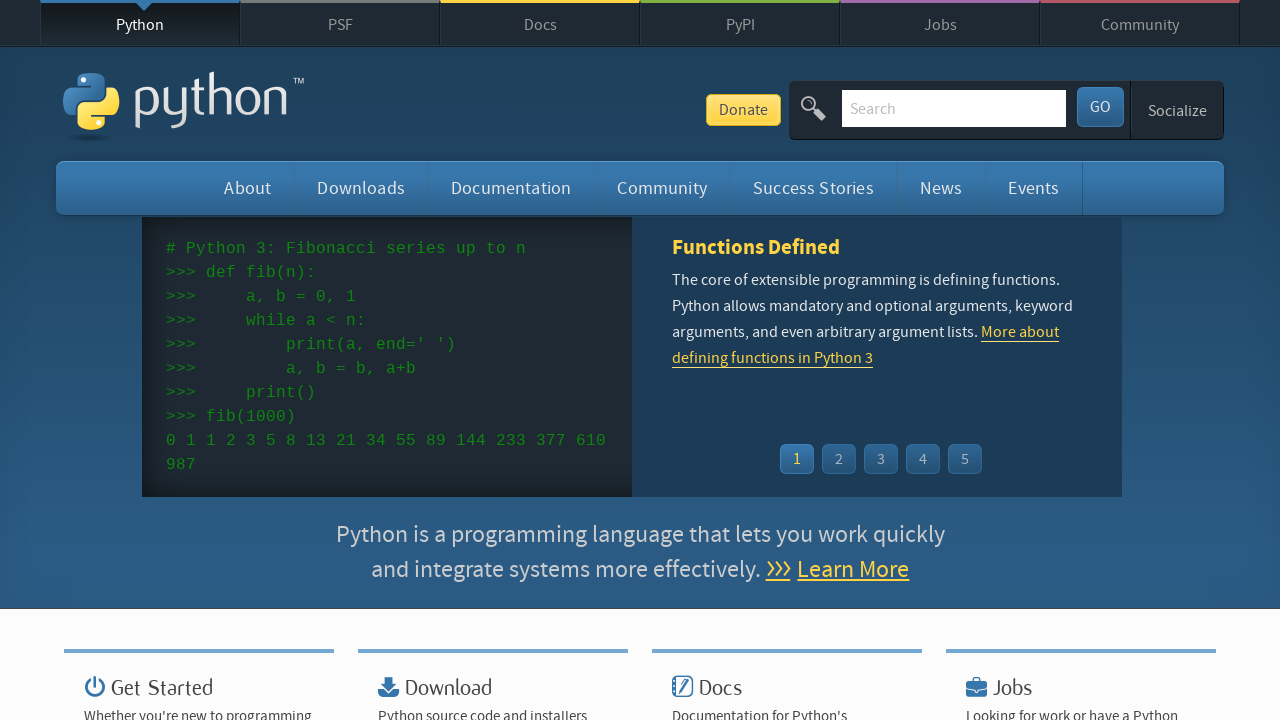

Filled search box with 'pycon' query on input[name='q']
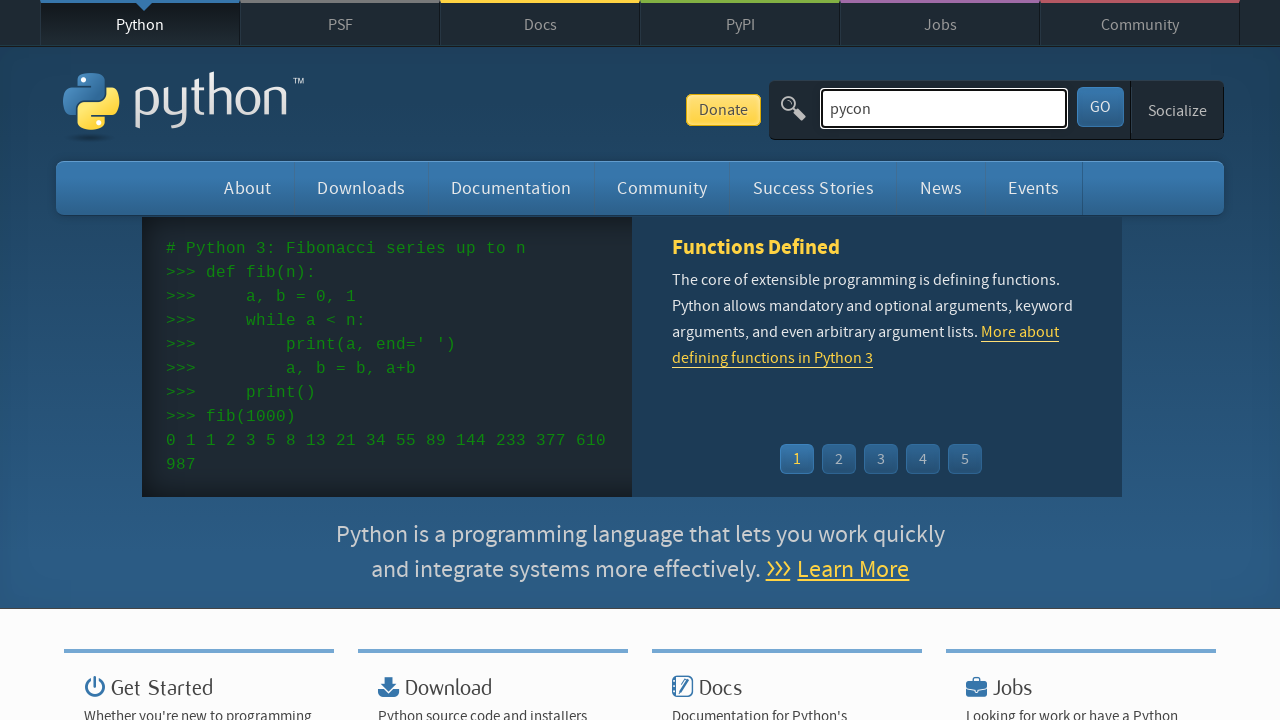

Pressed Enter to submit search form on input[name='q']
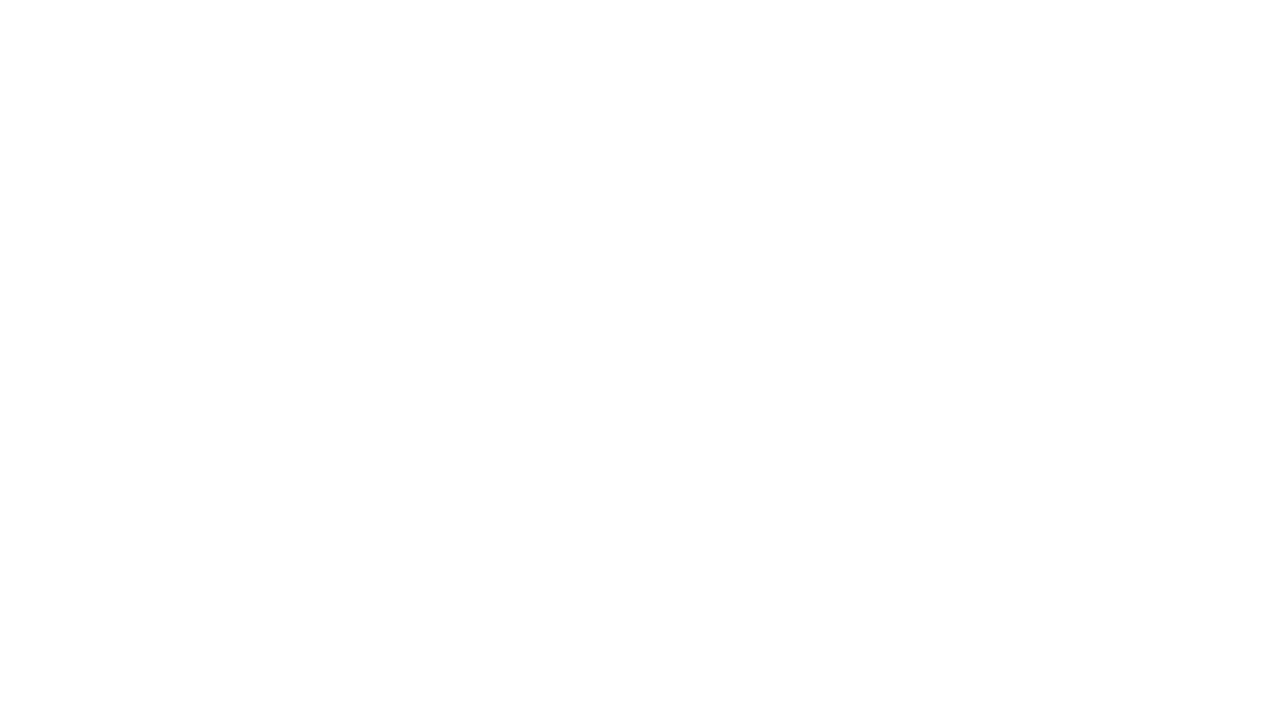

Search results page loaded
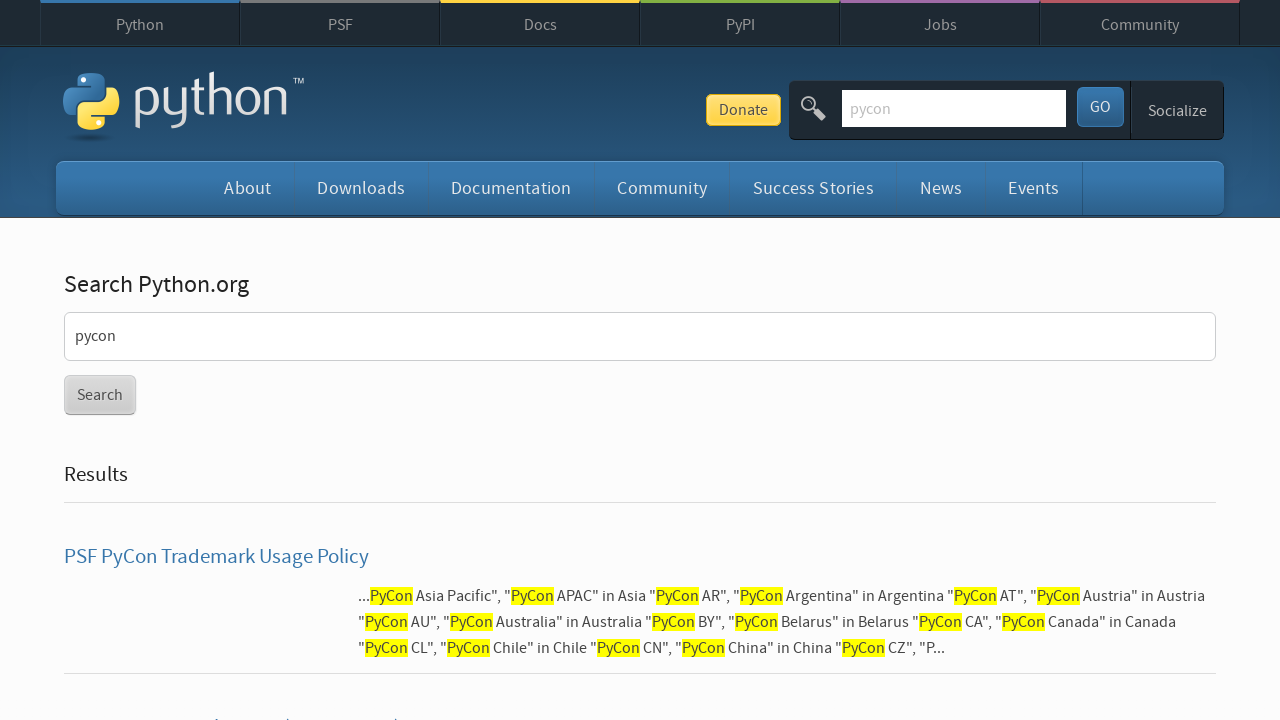

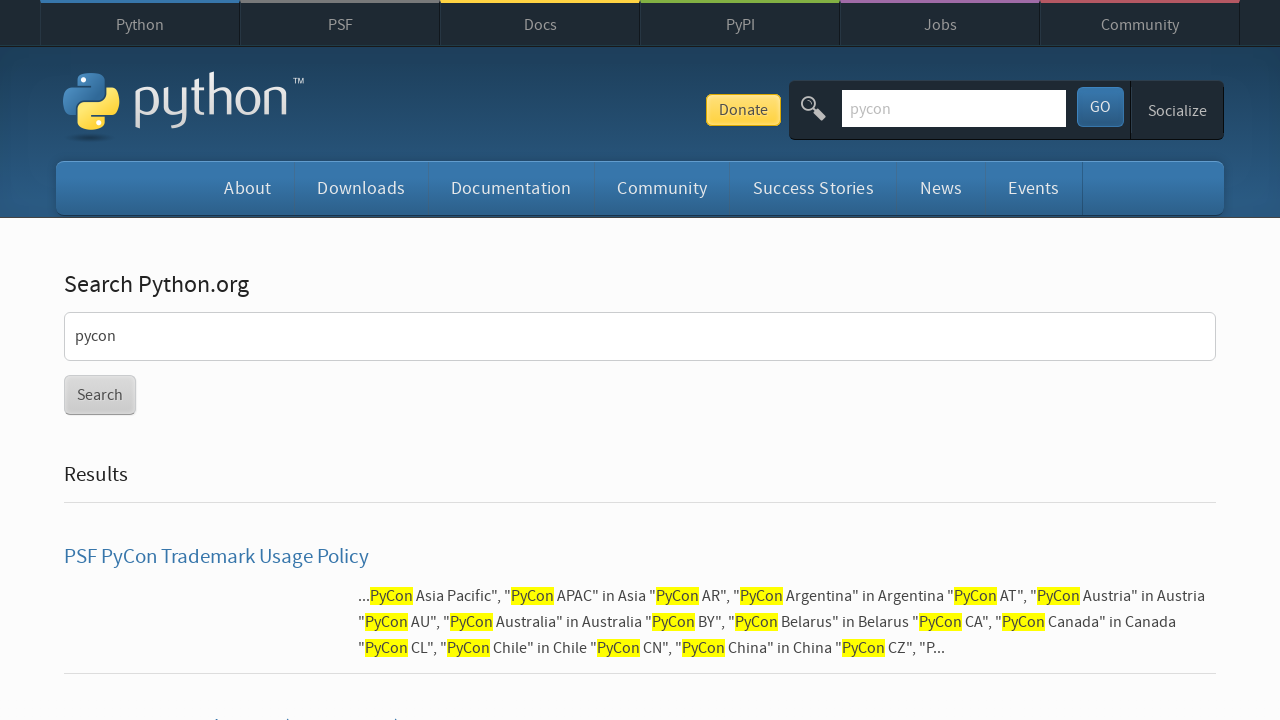